Navigates to the sitemap and clicks on the main homepage link

Starting URL: https://www.getcalley.com/page-sitemap.xml

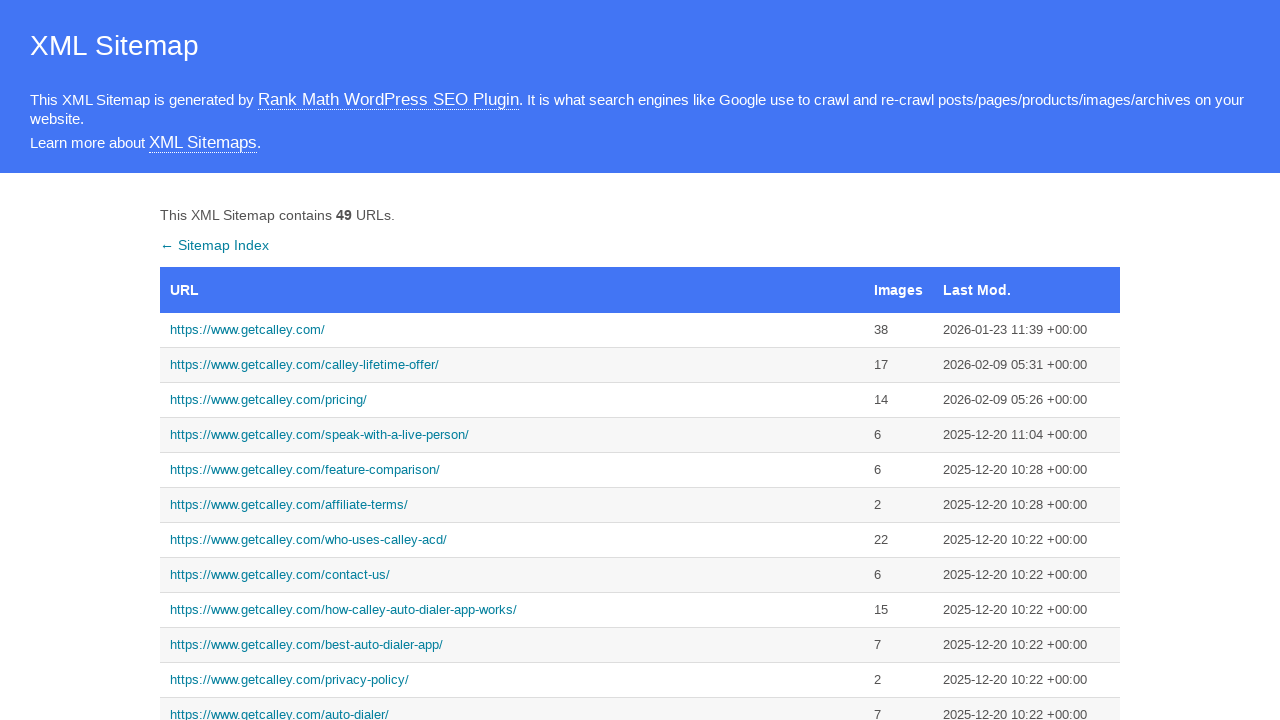

Clicked on the main homepage link from sitemap at (512, 330) on xpath=//a[text()='https://www.getcalley.com/']
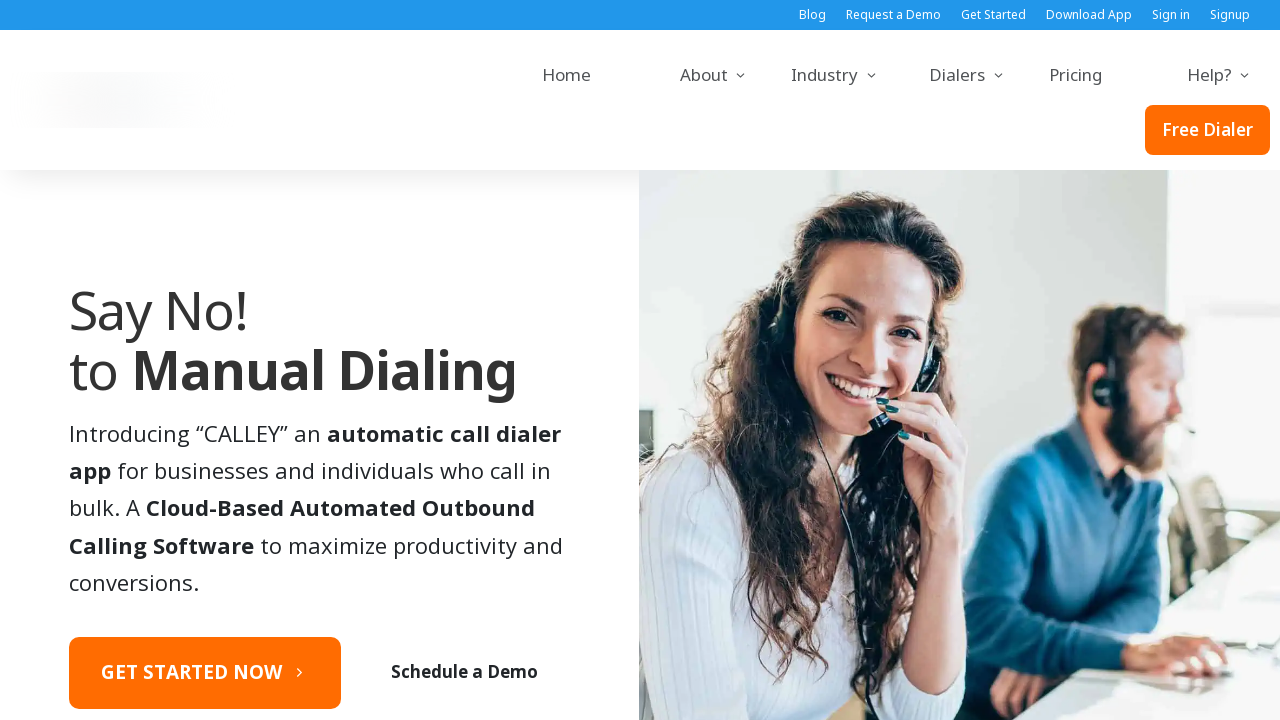

Homepage loaded successfully (networkidle state reached)
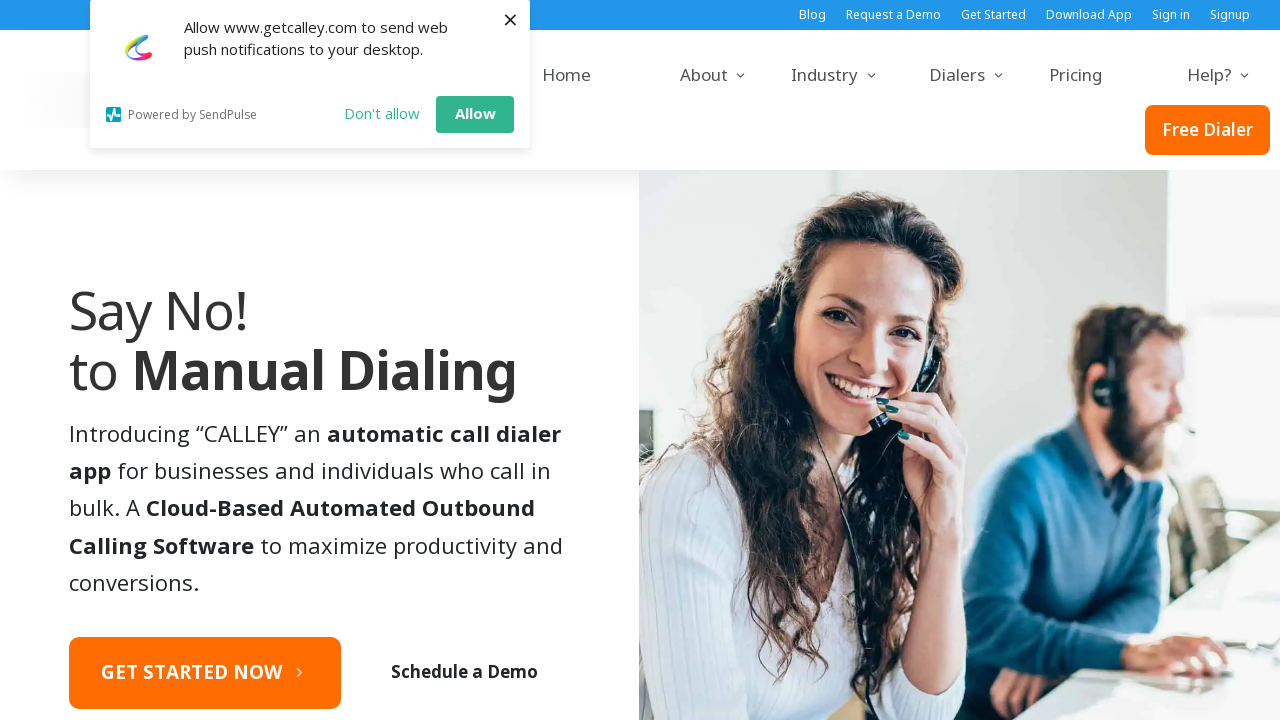

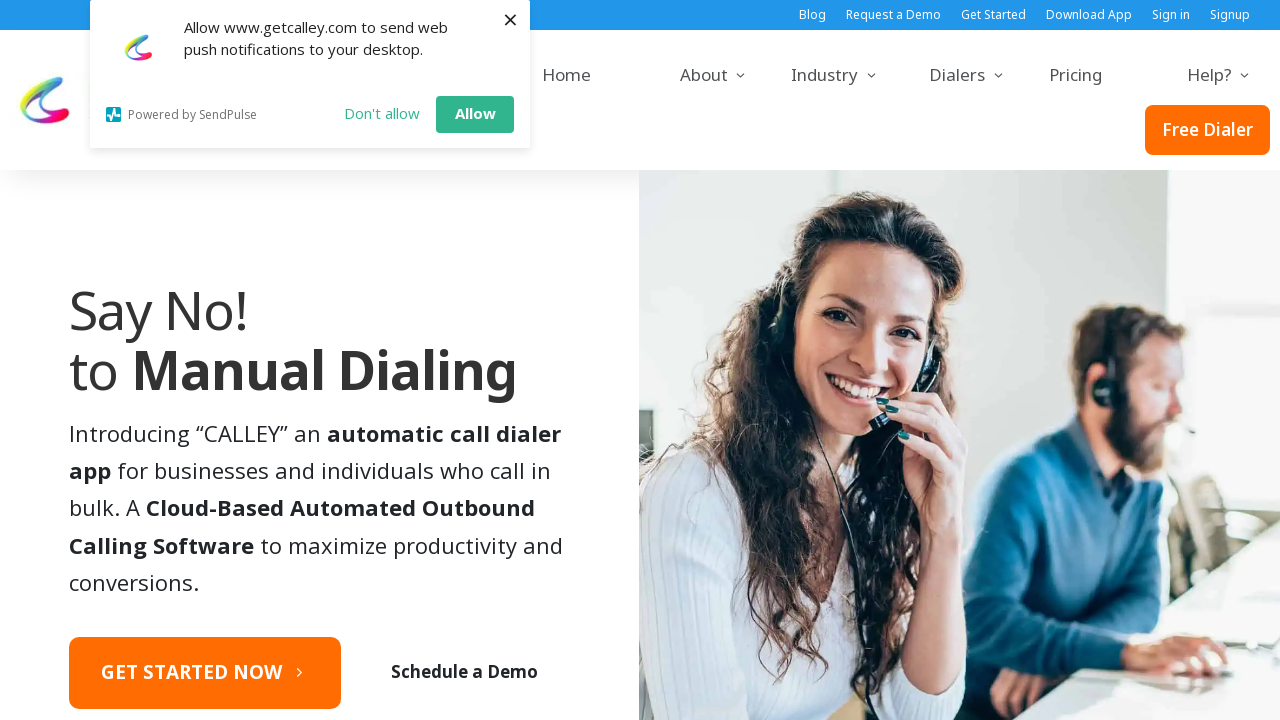